Tests filtering to display only active (incomplete) items

Starting URL: https://demo.playwright.dev/todomvc

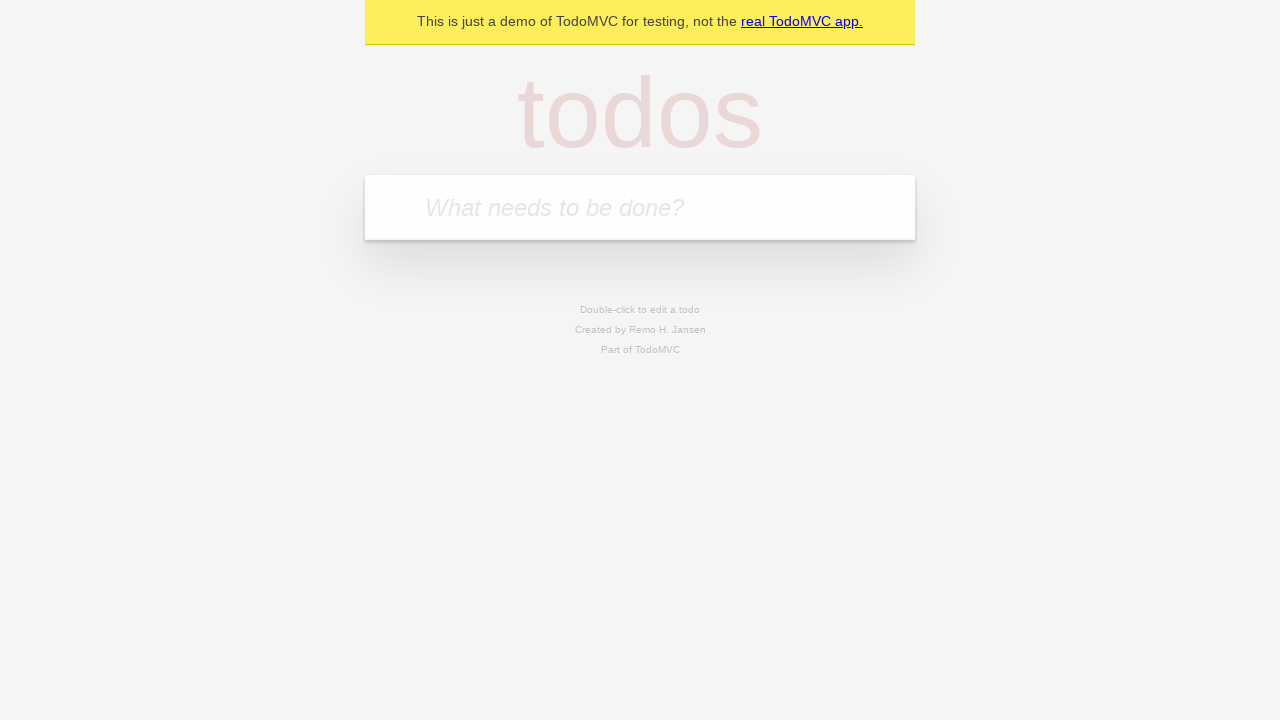

Filled todo input with 'buy some cheese' on internal:attr=[placeholder="What needs to be done?"i]
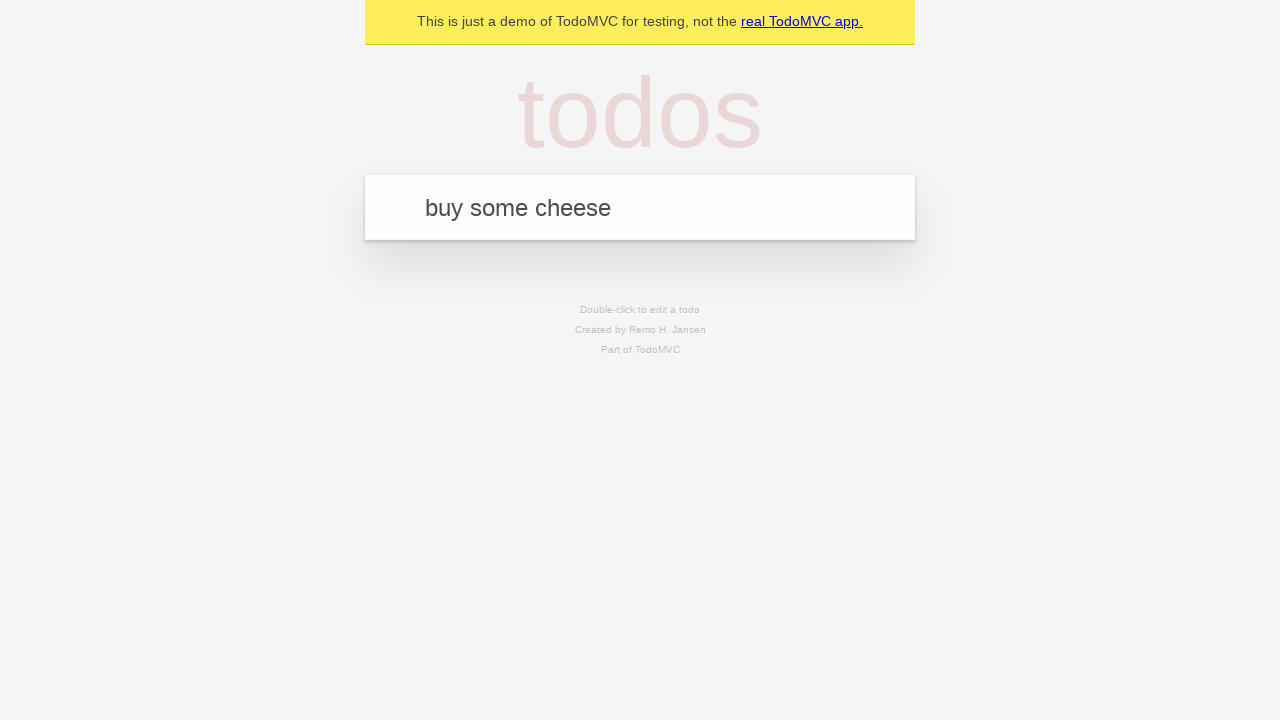

Pressed Enter to create first todo item on internal:attr=[placeholder="What needs to be done?"i]
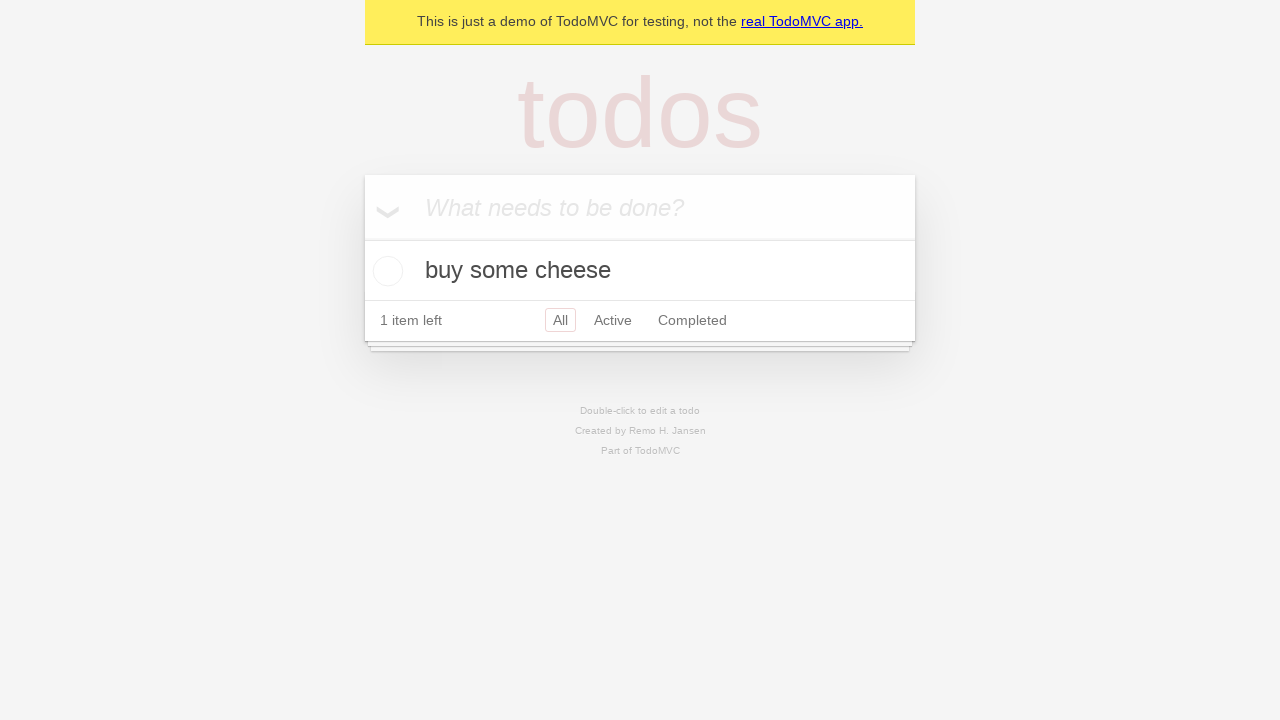

Filled todo input with 'feed the cat' on internal:attr=[placeholder="What needs to be done?"i]
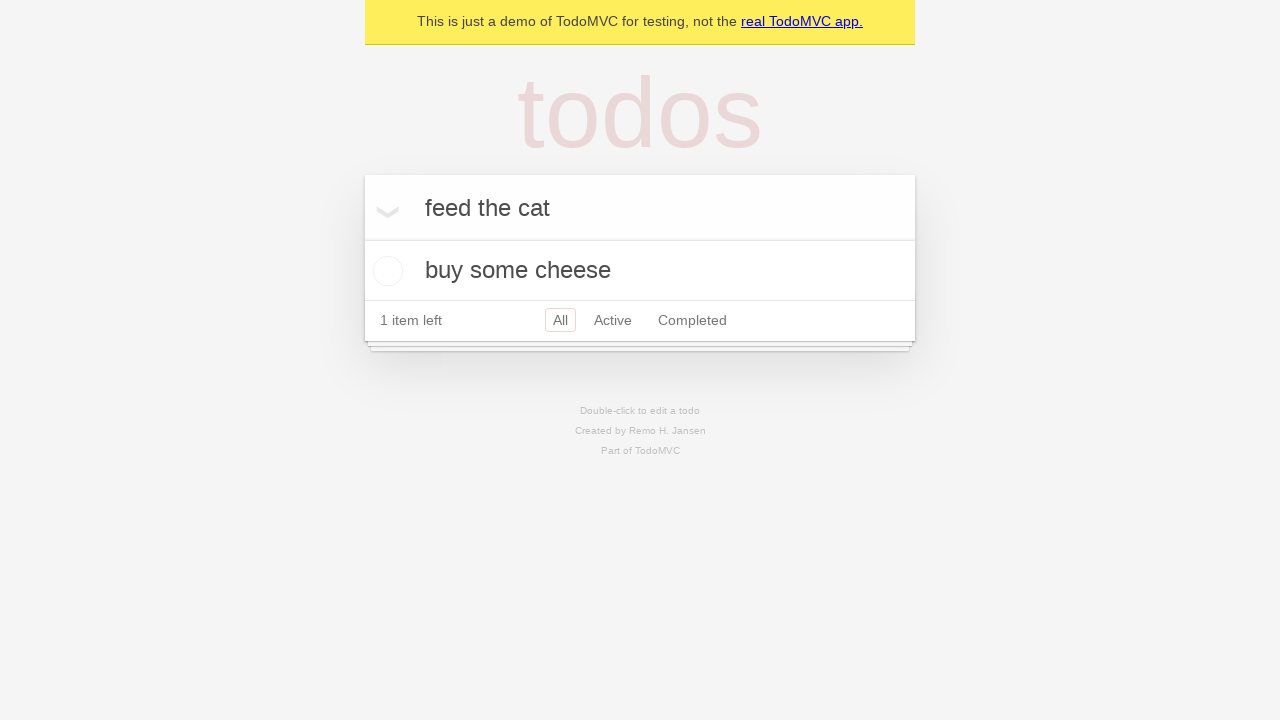

Pressed Enter to create second todo item on internal:attr=[placeholder="What needs to be done?"i]
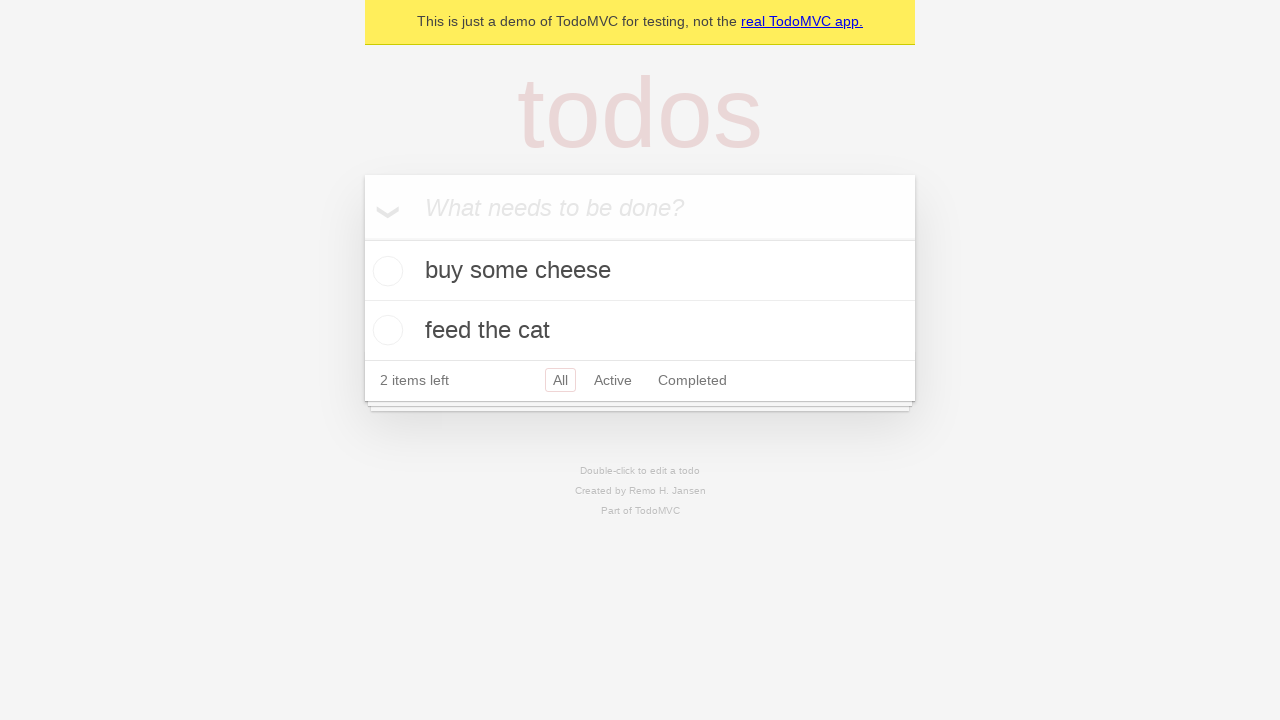

Filled todo input with 'book a doctors appointment' on internal:attr=[placeholder="What needs to be done?"i]
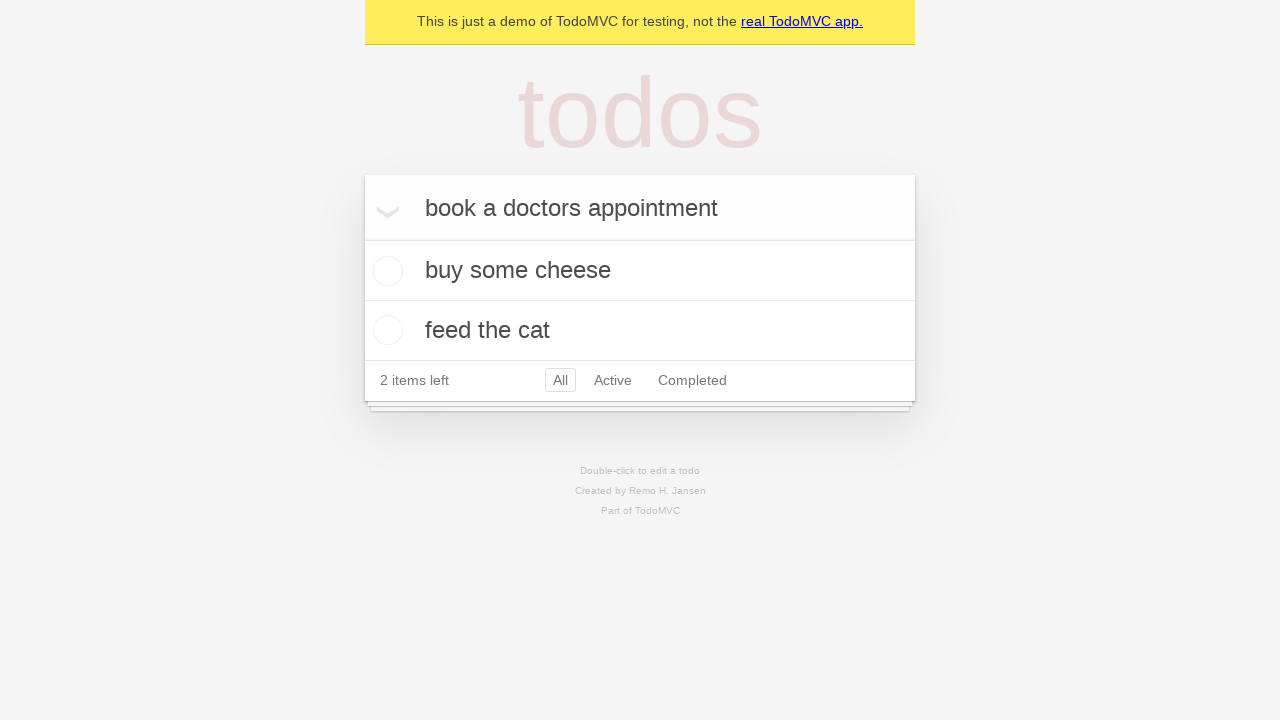

Pressed Enter to create third todo item on internal:attr=[placeholder="What needs to be done?"i]
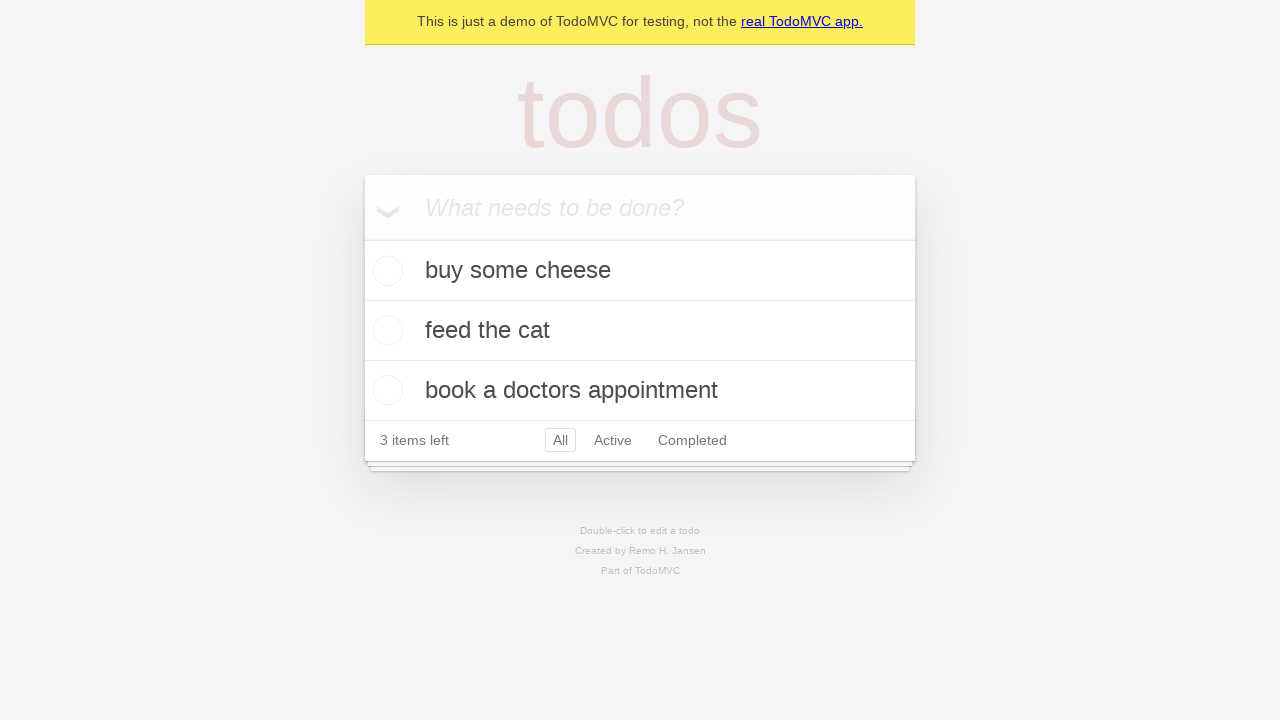

Checked the second todo item (feed the cat) to mark it as complete at (385, 330) on internal:testid=[data-testid="todo-item"s] >> nth=1 >> internal:role=checkbox
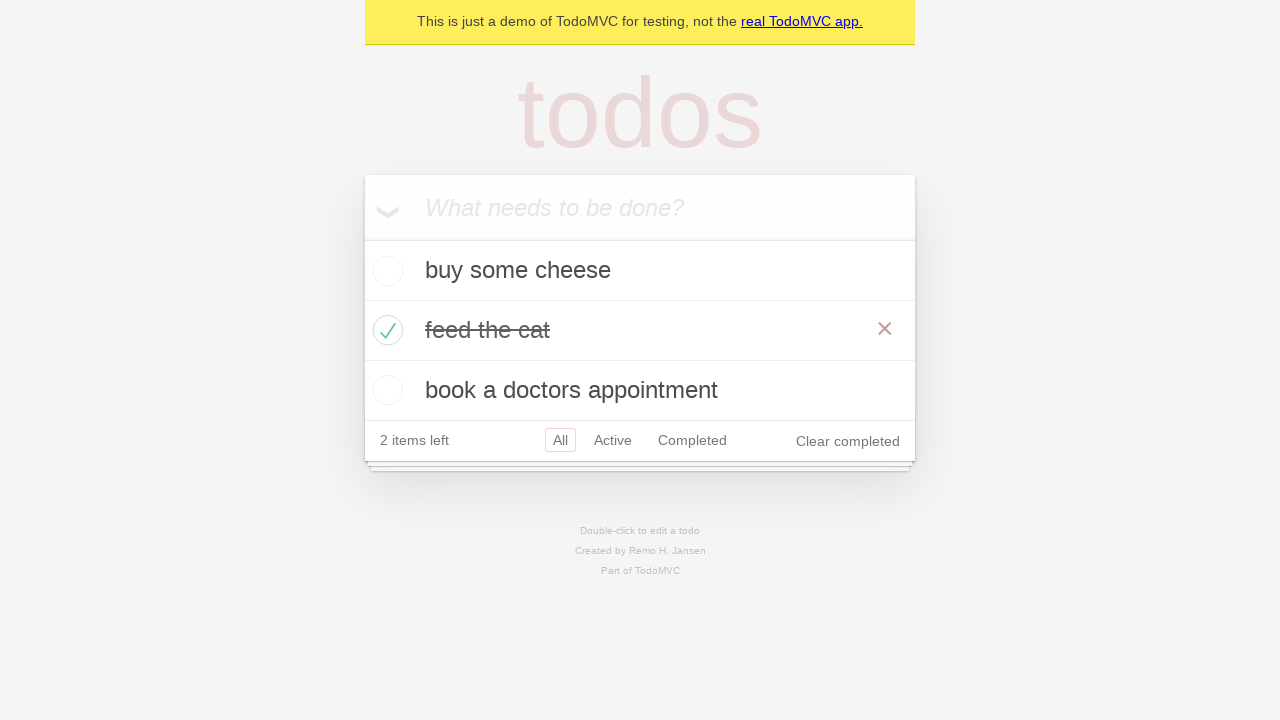

Clicked Active filter to display only incomplete items at (613, 440) on internal:role=link[name="Active"i]
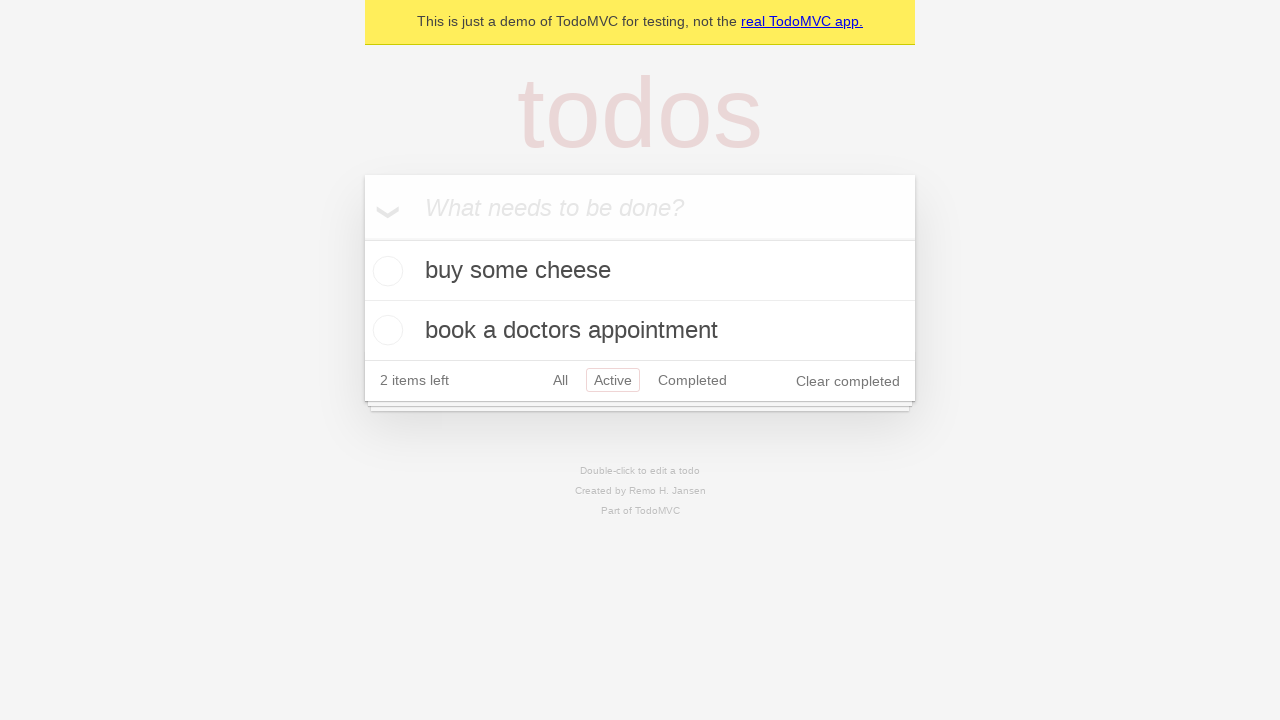

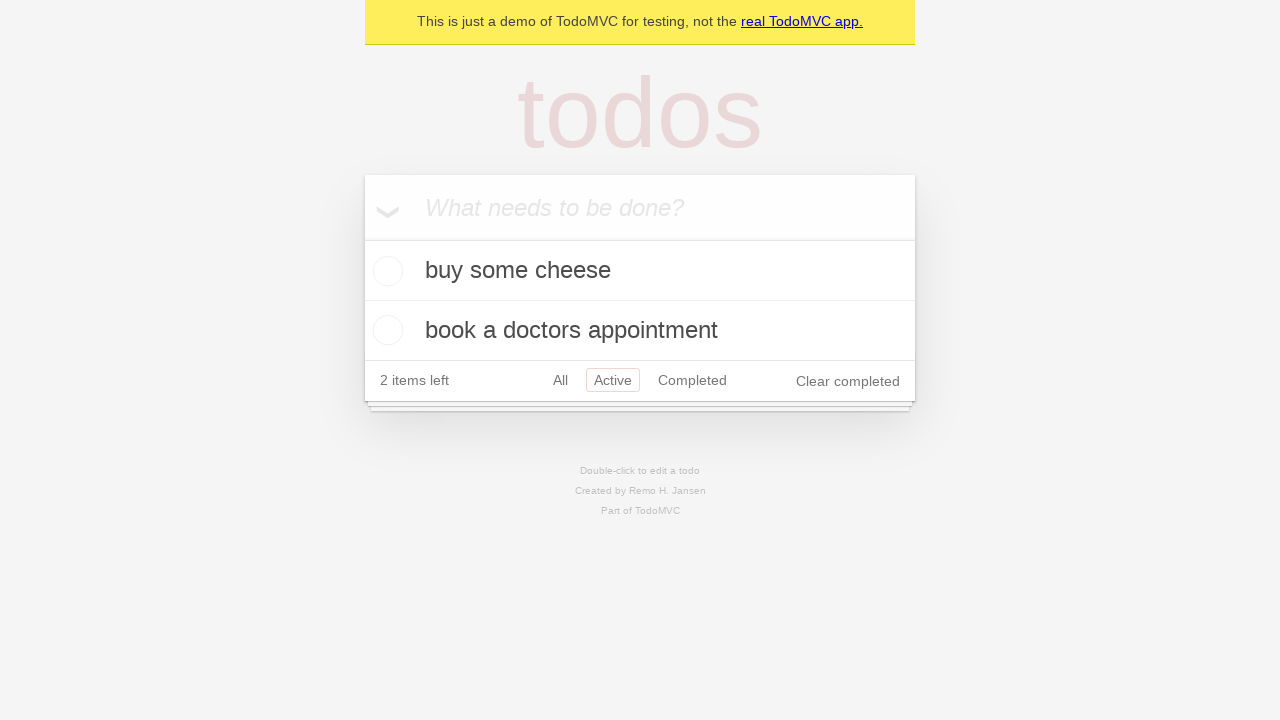